Tests interaction with Shadow DOM elements on a PWA books application by locating a shadow root and typing into a search input field within it.

Starting URL: https://books-pwakit.appspot.com/

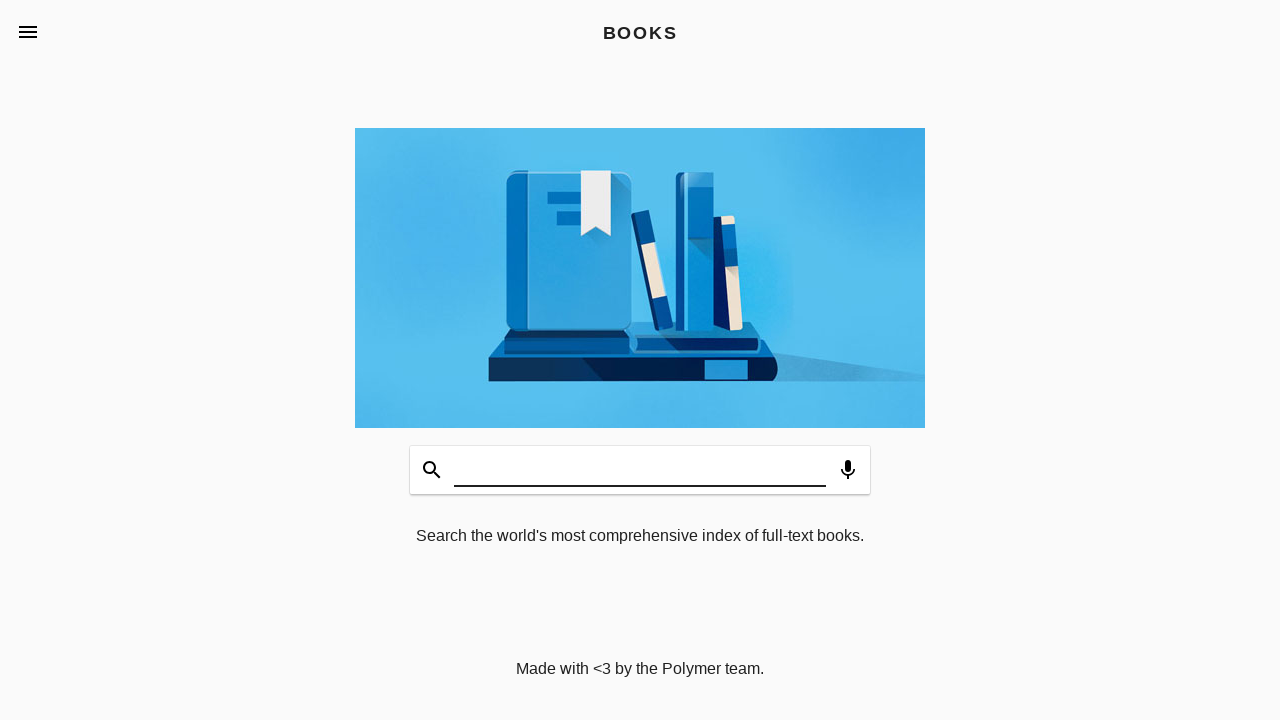

Waited for book-app element with apptitle='BOOKS' to be present
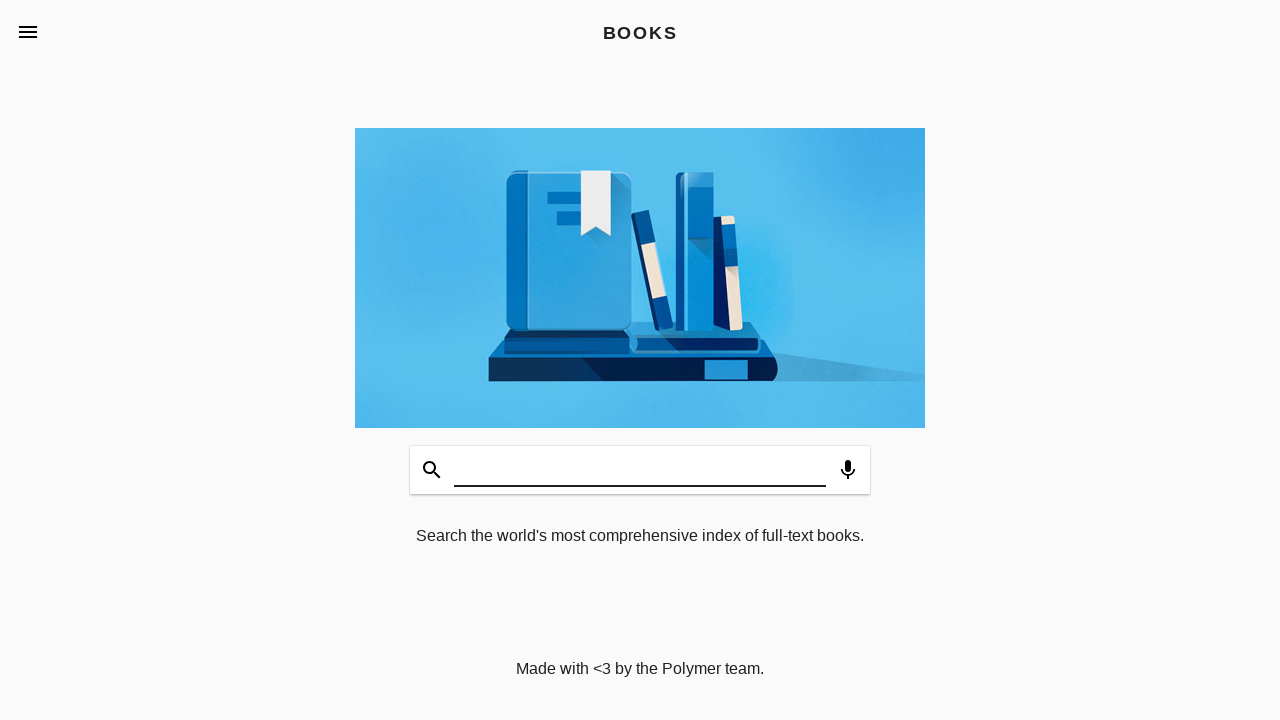

Filled shadow DOM search input with 'WELCOME' on book-app[apptitle='BOOKS'] >> #input
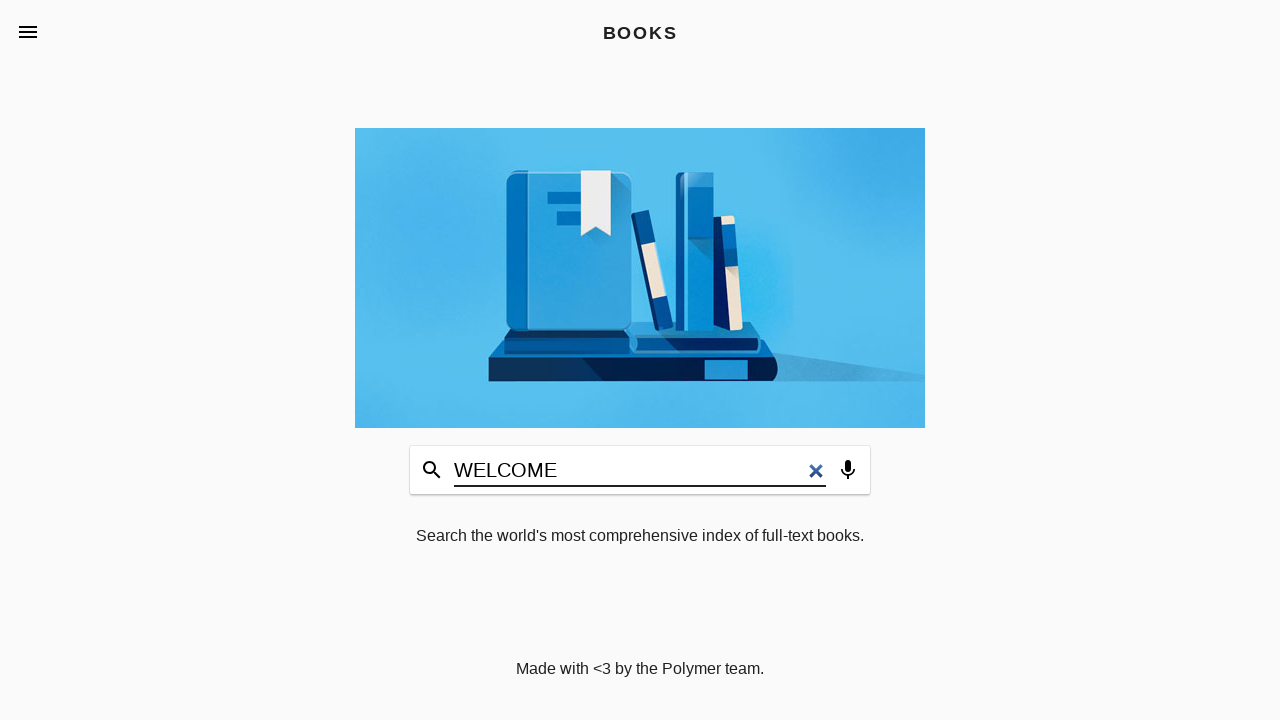

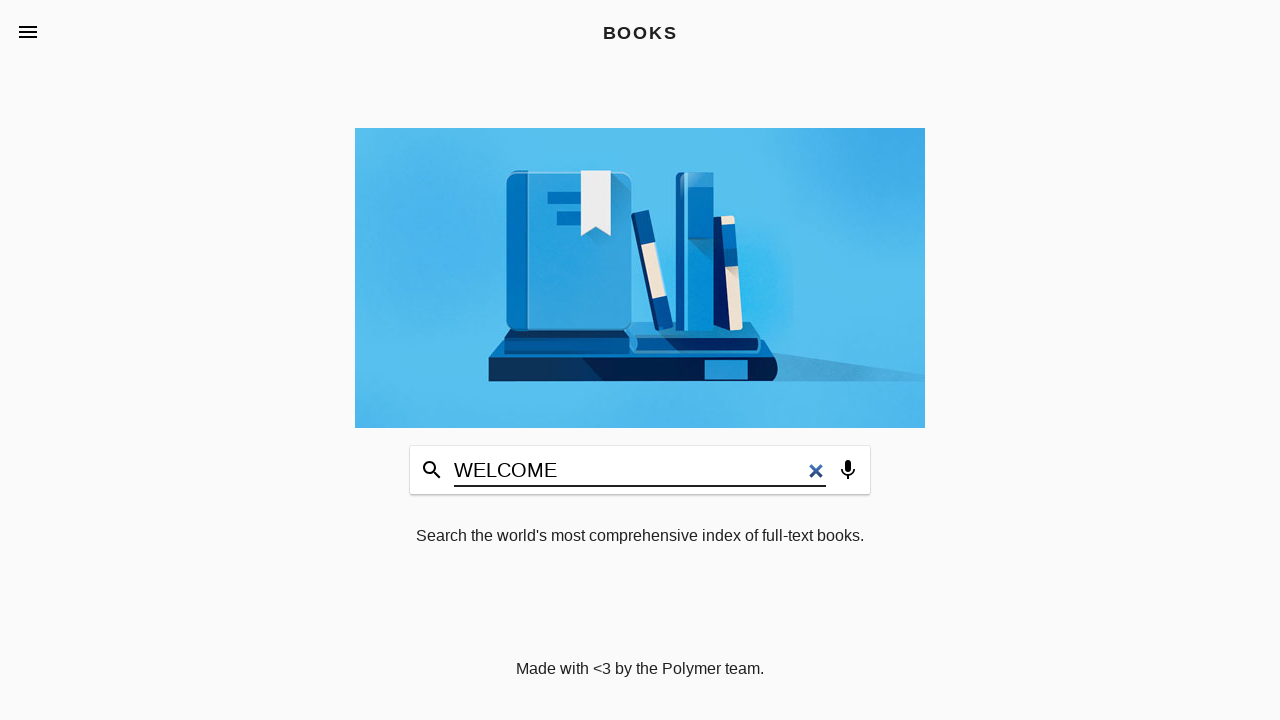